Tests JavaScript alert handling by navigating to the alerts page, triggering a JS Prompt, entering text into the prompt dialog, and accepting it.

Starting URL: http://the-internet.herokuapp.com/

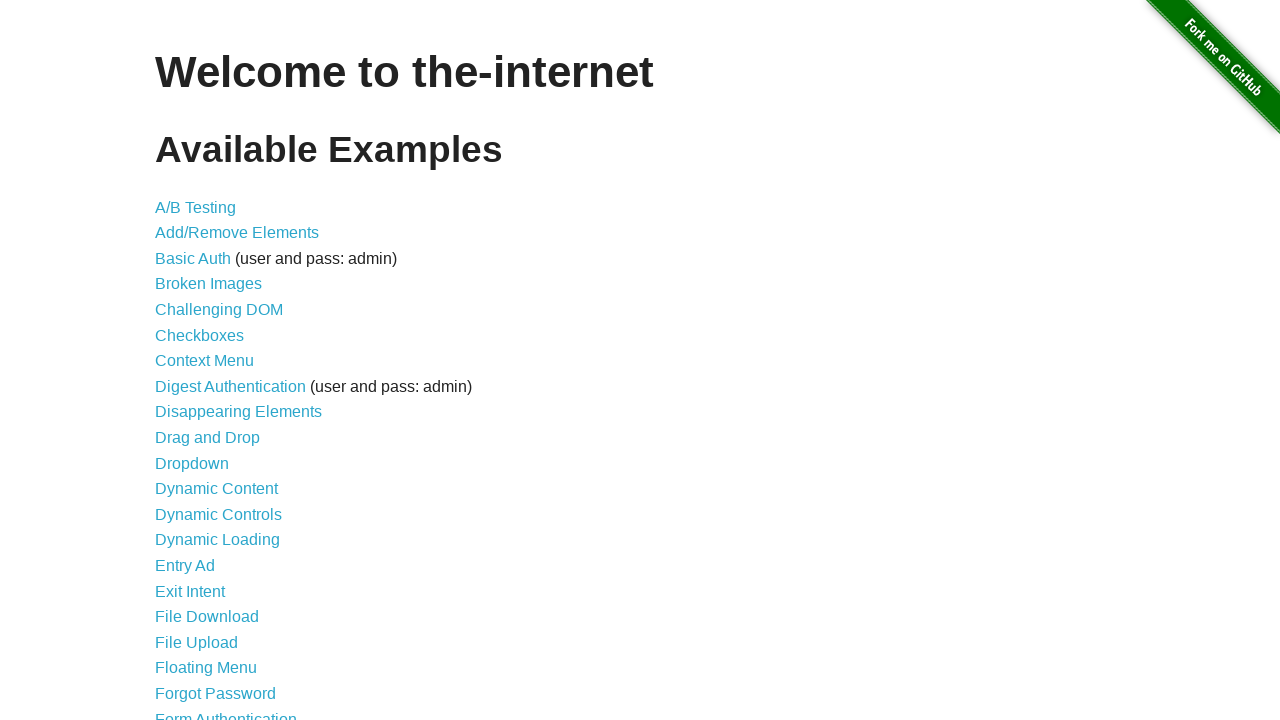

Clicked on JavaScript Alerts link at (214, 361) on xpath=//a[text()='JavaScript Alerts']
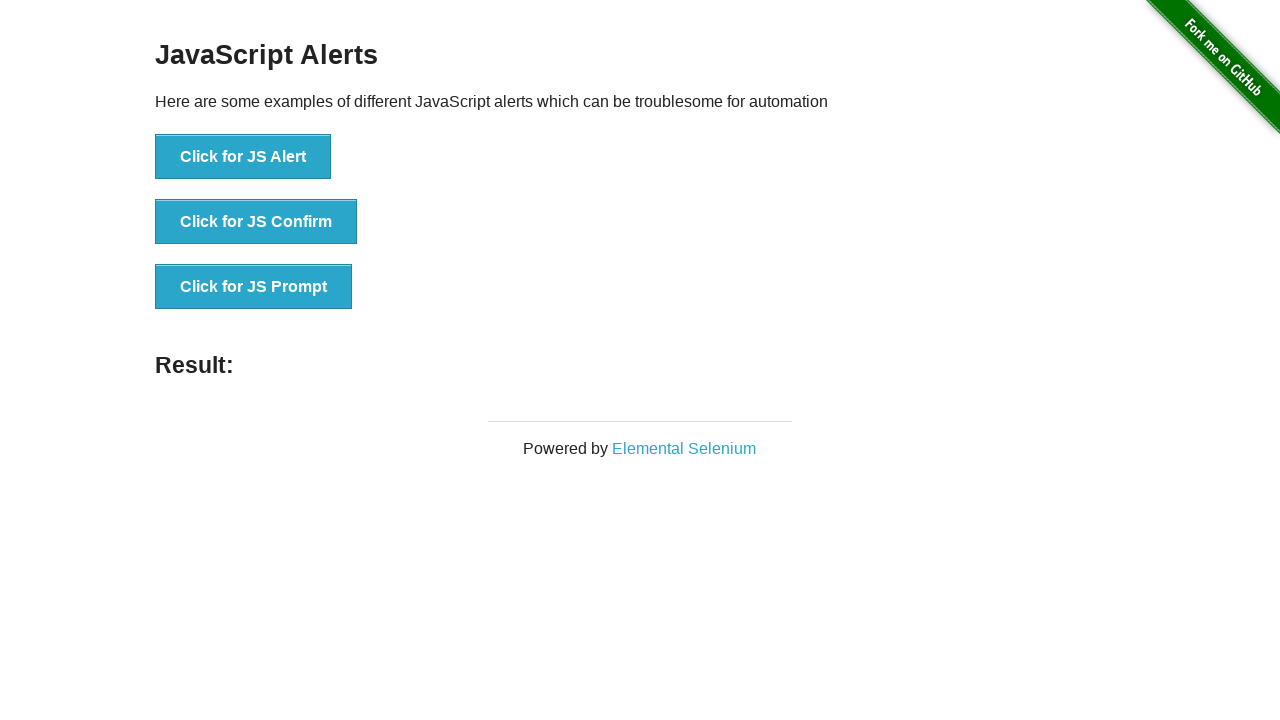

JavaScript Alerts page loaded with JS Prompt button visible
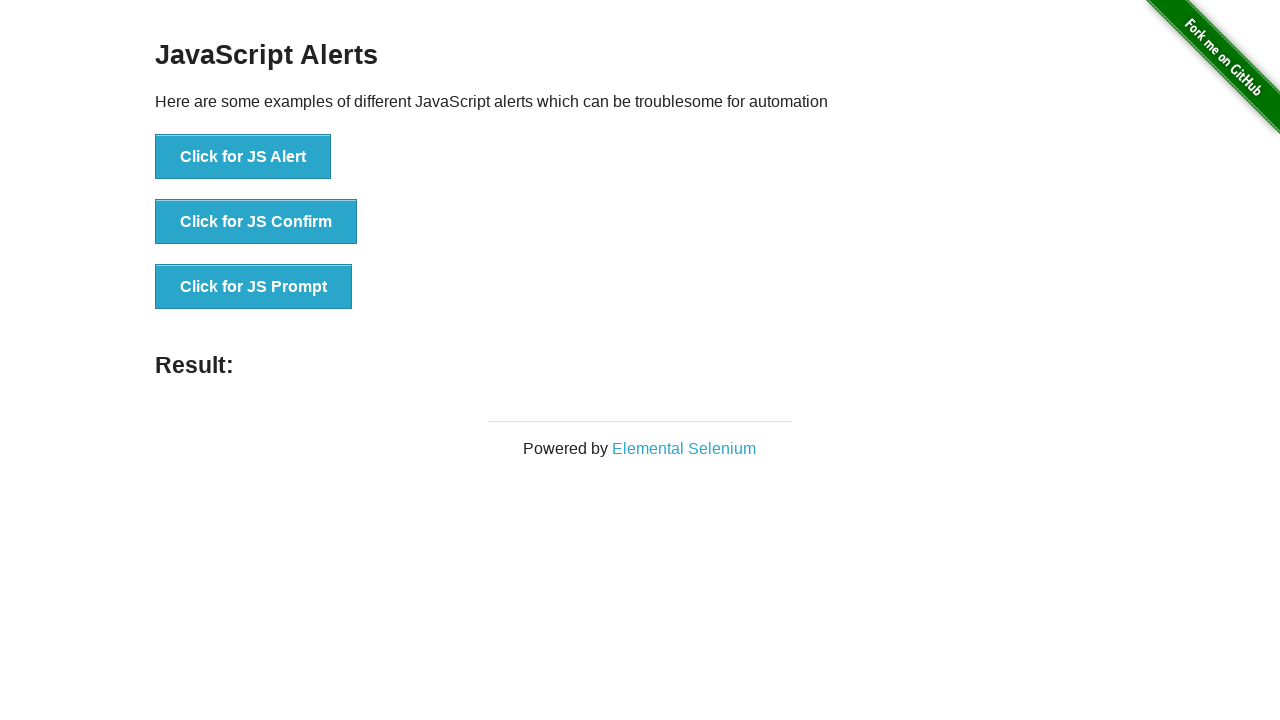

Set up dialog handler to accept prompt with text 'Hello good morning'
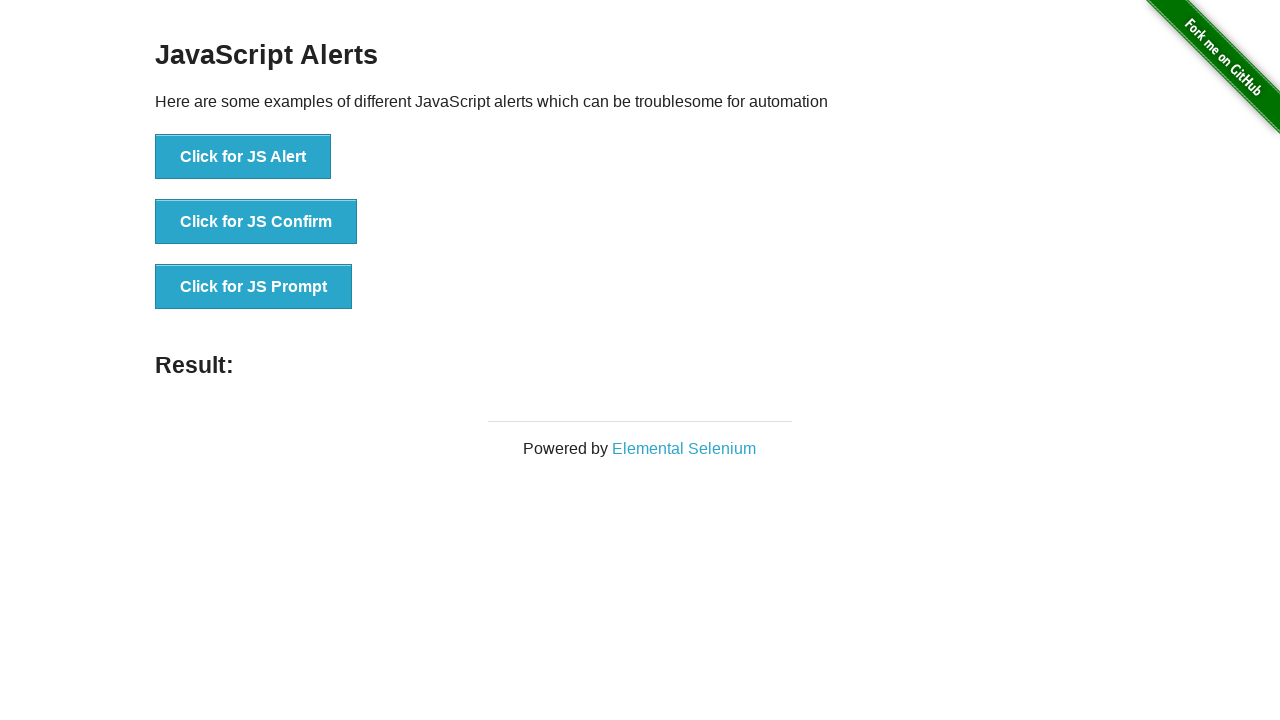

Clicked button to trigger JavaScript Prompt dialog at (254, 287) on xpath=//button[text()='Click for JS Prompt']
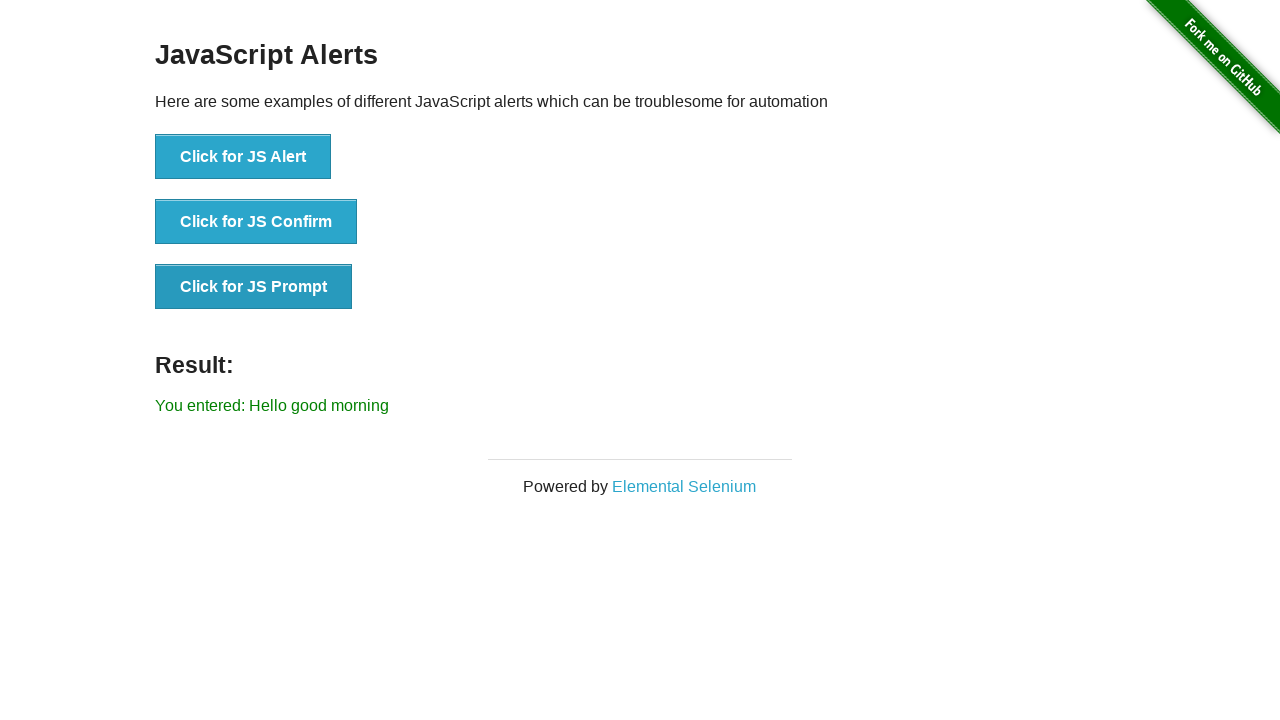

Prompt dialog accepted and result displayed
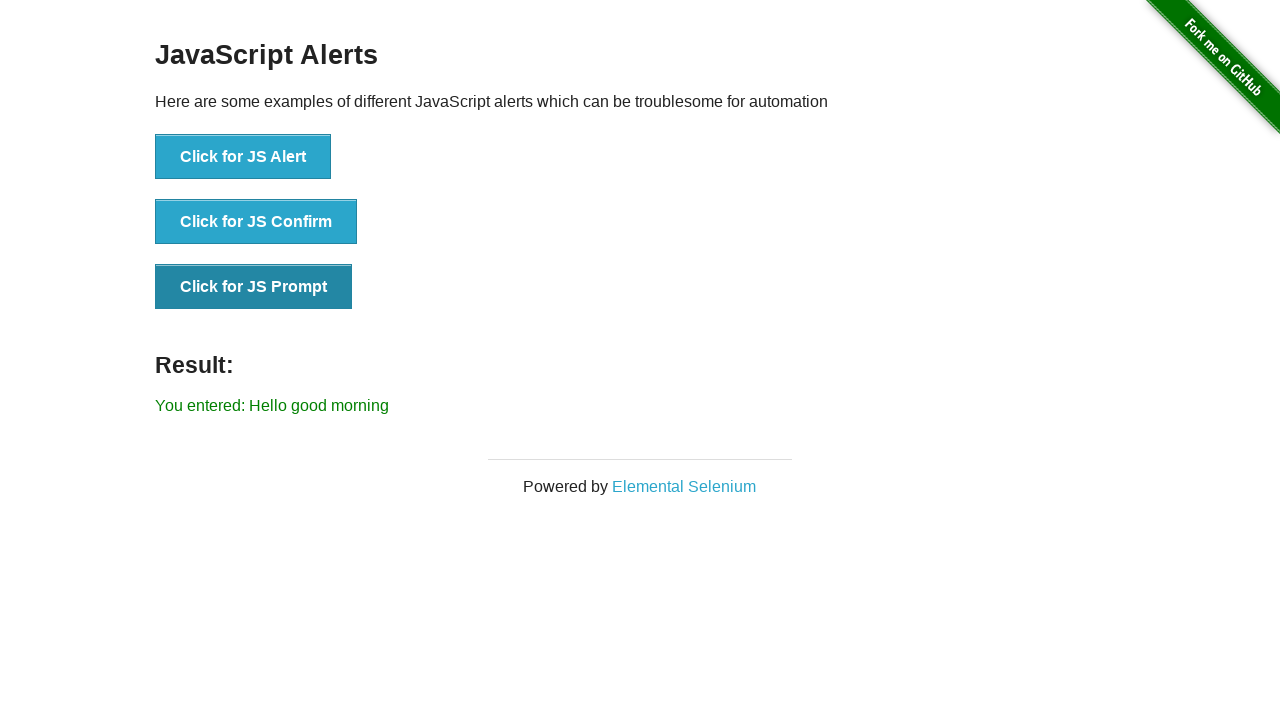

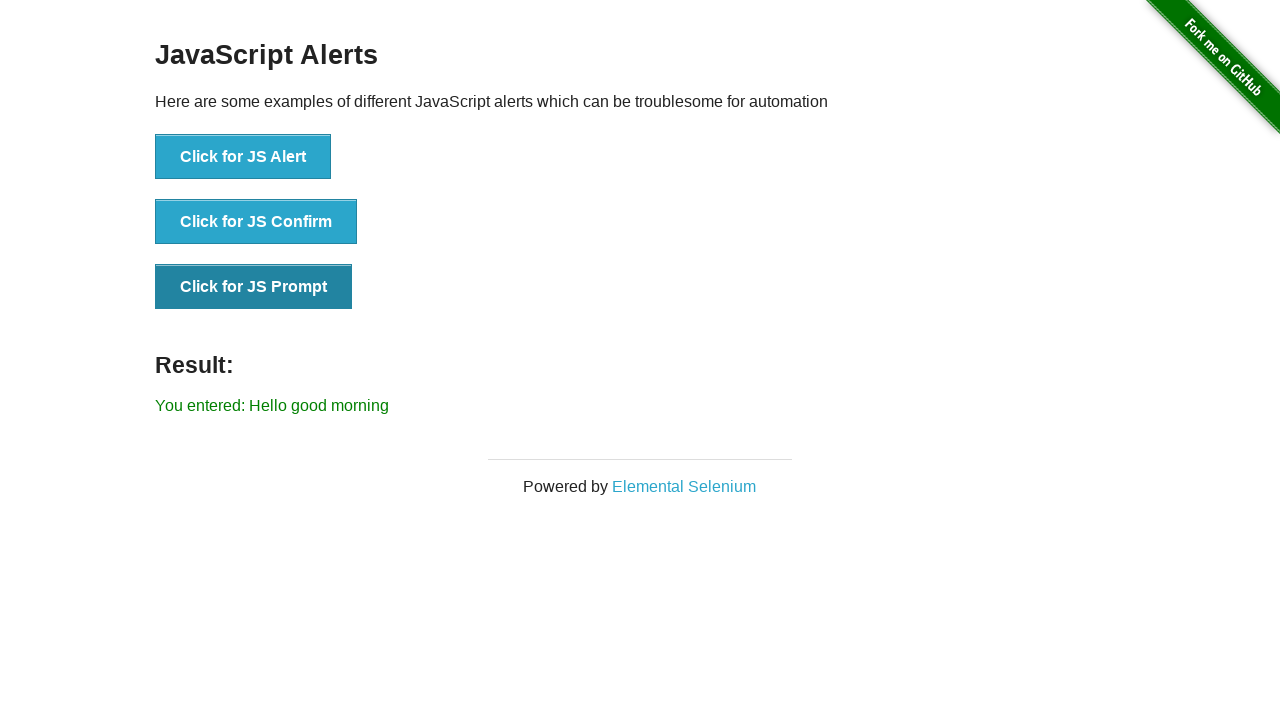